Tests that an item is removed if edited with an empty string

Starting URL: https://demo.playwright.dev/todomvc

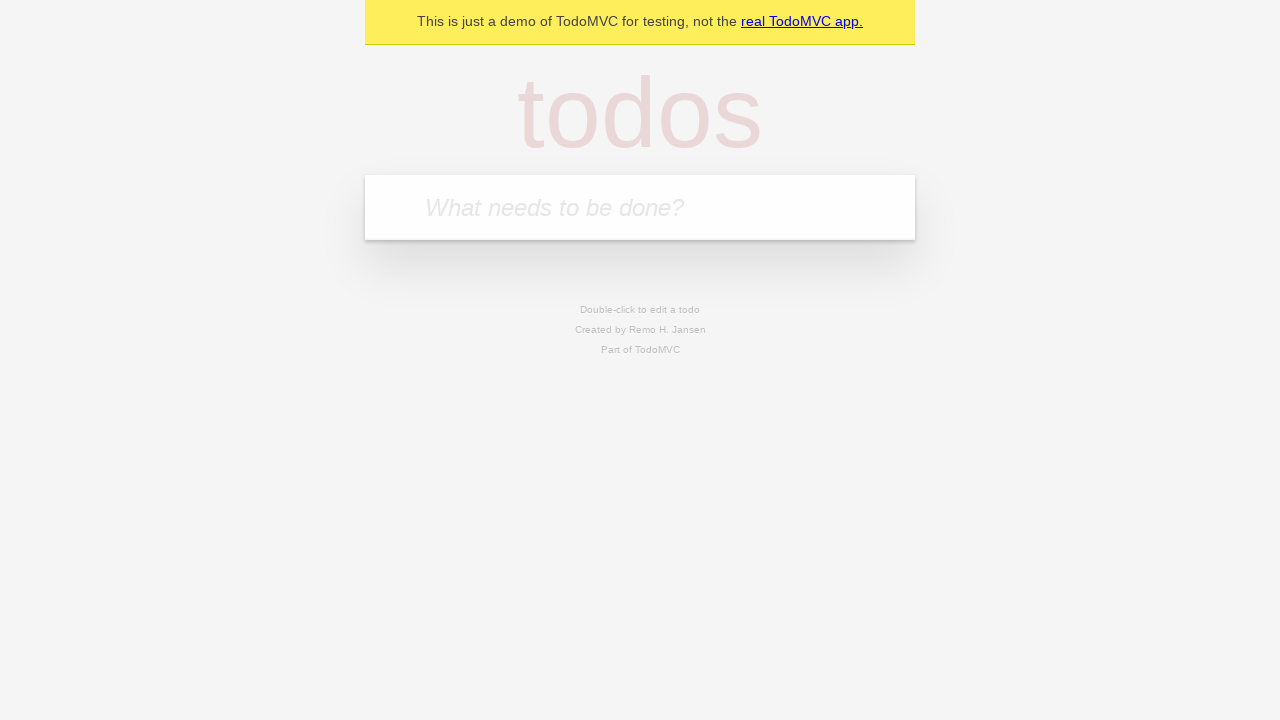

Filled new todo field with 'buy some cheese' on internal:attr=[placeholder="What needs to be done?"i]
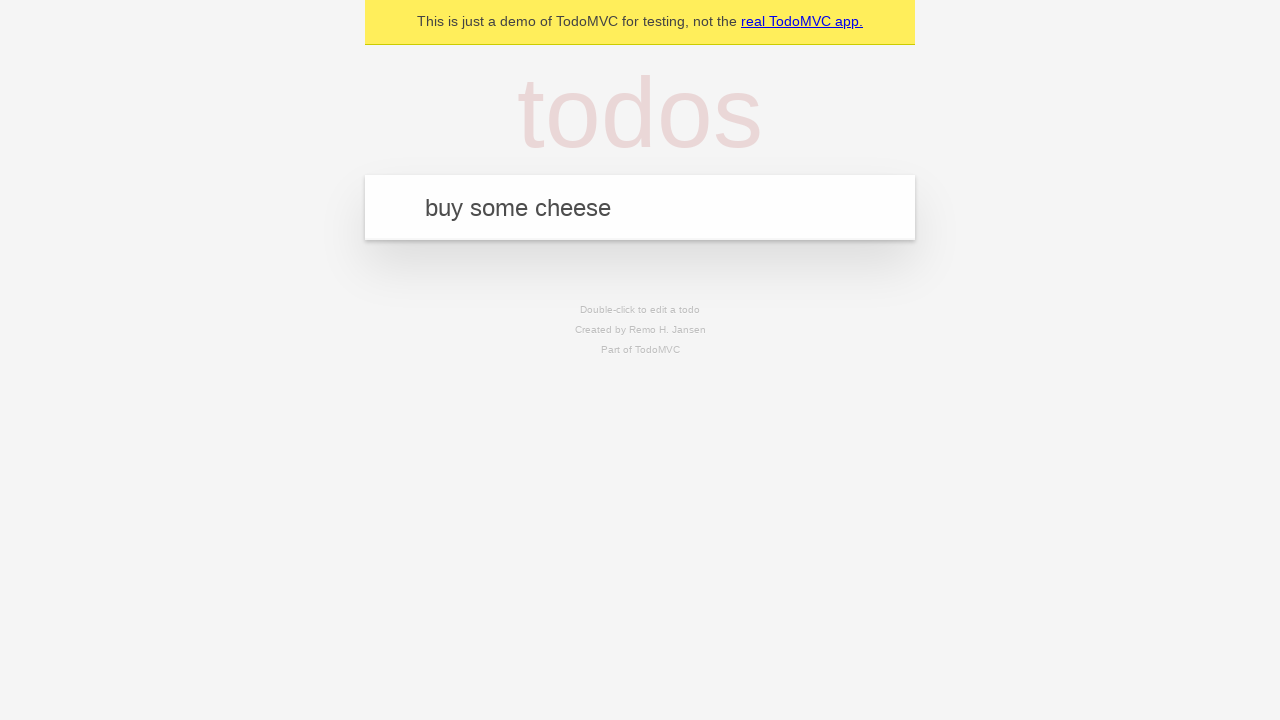

Pressed Enter to create todo item 'buy some cheese' on internal:attr=[placeholder="What needs to be done?"i]
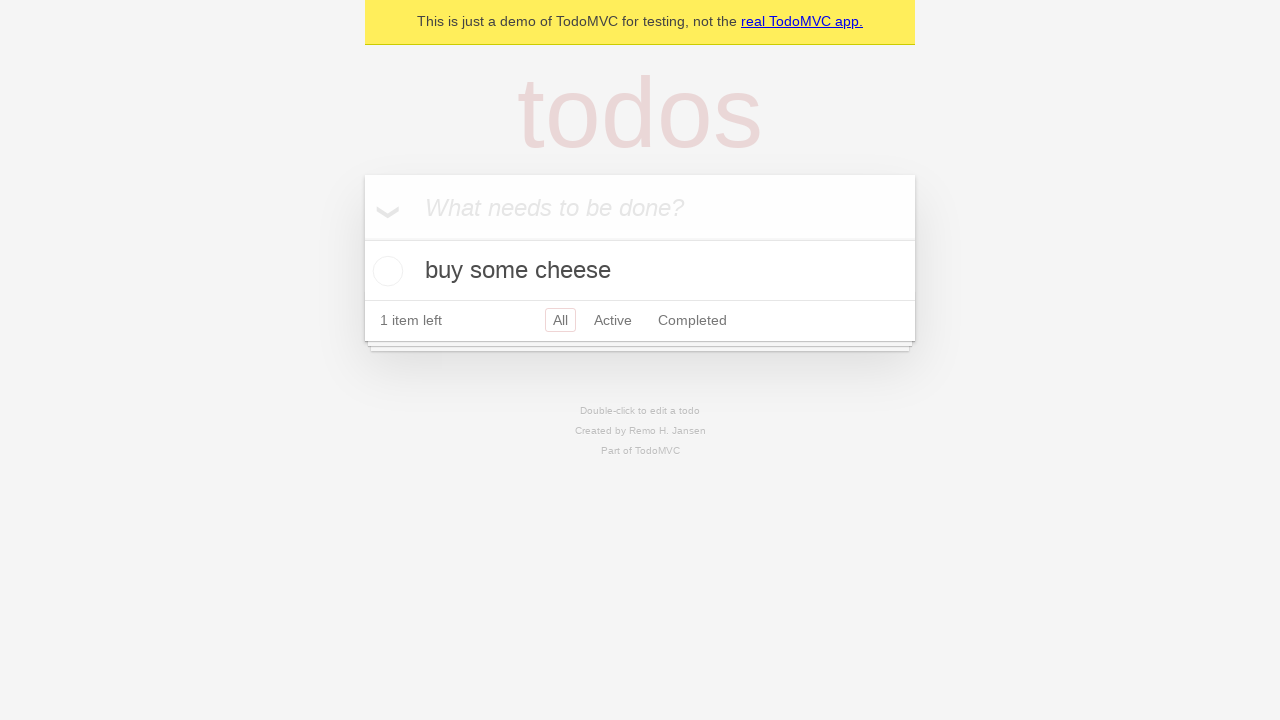

Filled new todo field with 'feed the cat' on internal:attr=[placeholder="What needs to be done?"i]
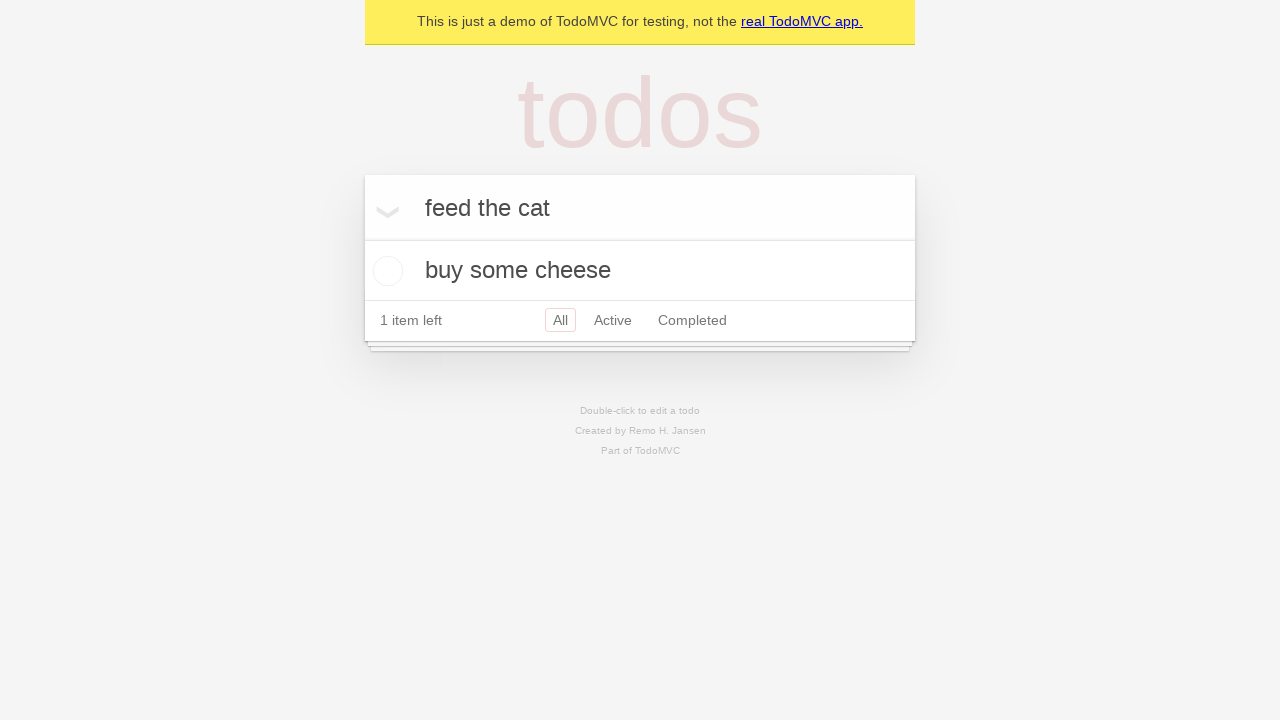

Pressed Enter to create todo item 'feed the cat' on internal:attr=[placeholder="What needs to be done?"i]
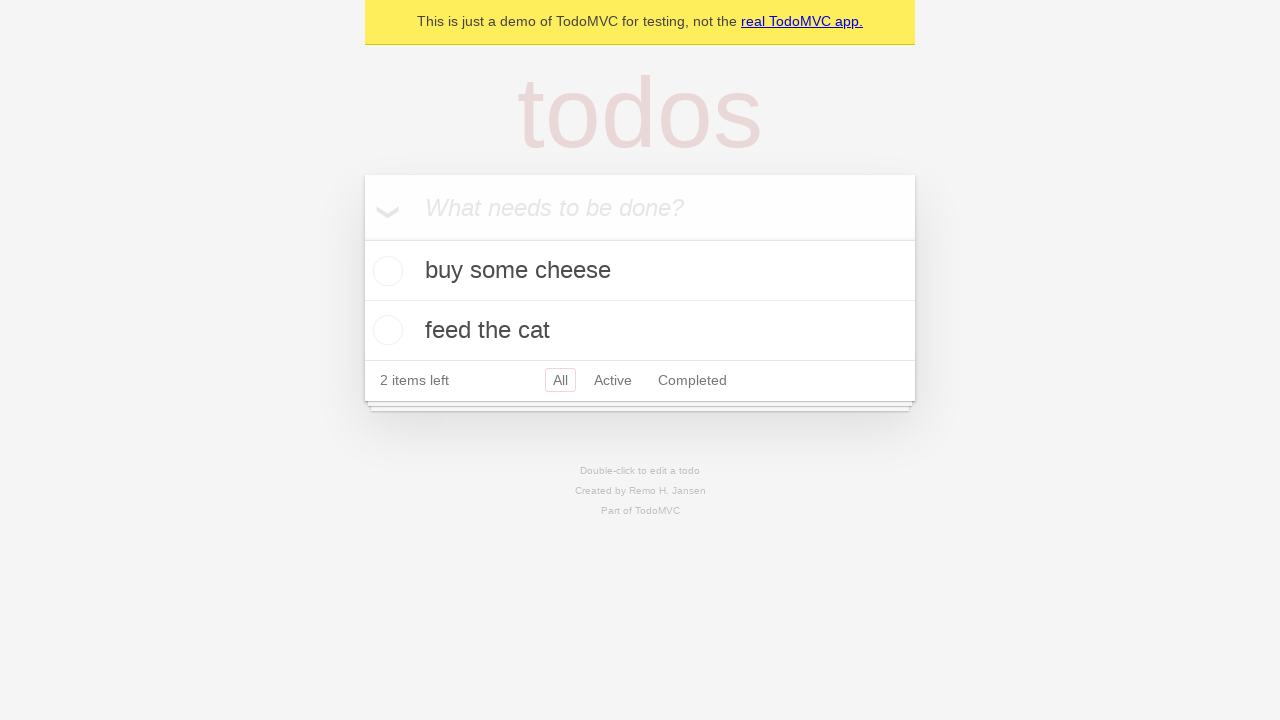

Filled new todo field with 'book a doctors appointment' on internal:attr=[placeholder="What needs to be done?"i]
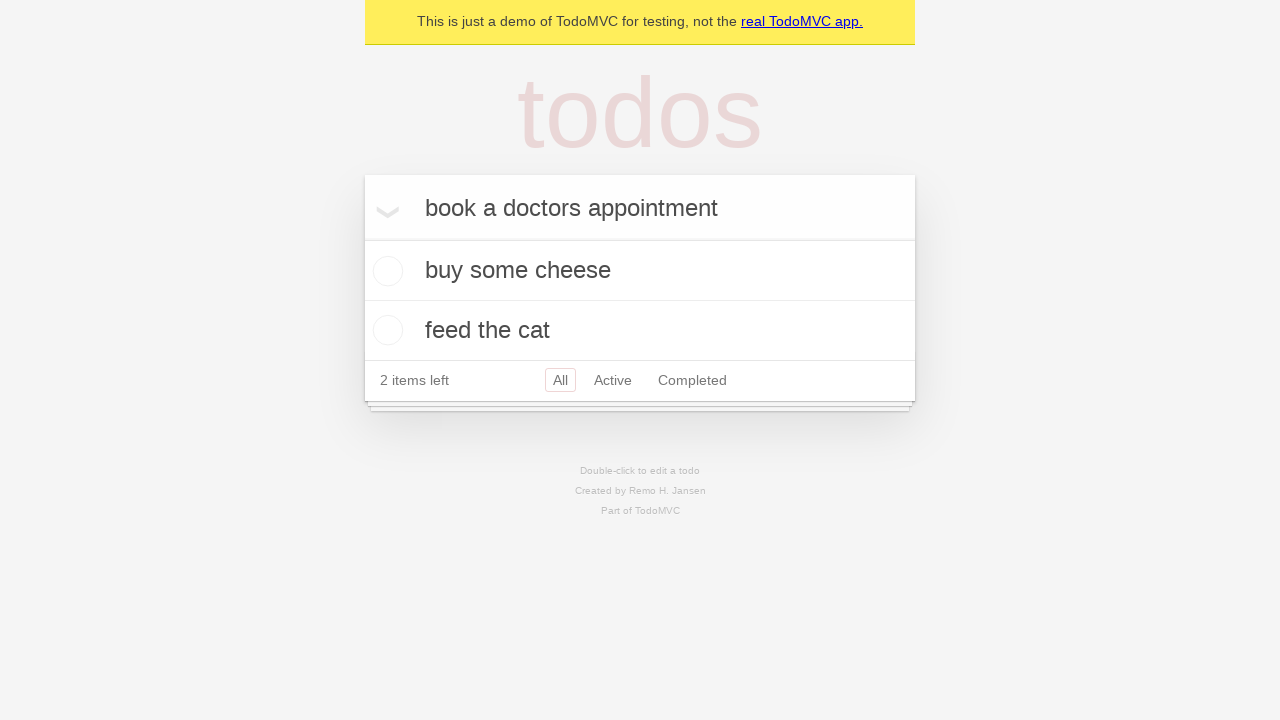

Pressed Enter to create todo item 'book a doctors appointment' on internal:attr=[placeholder="What needs to be done?"i]
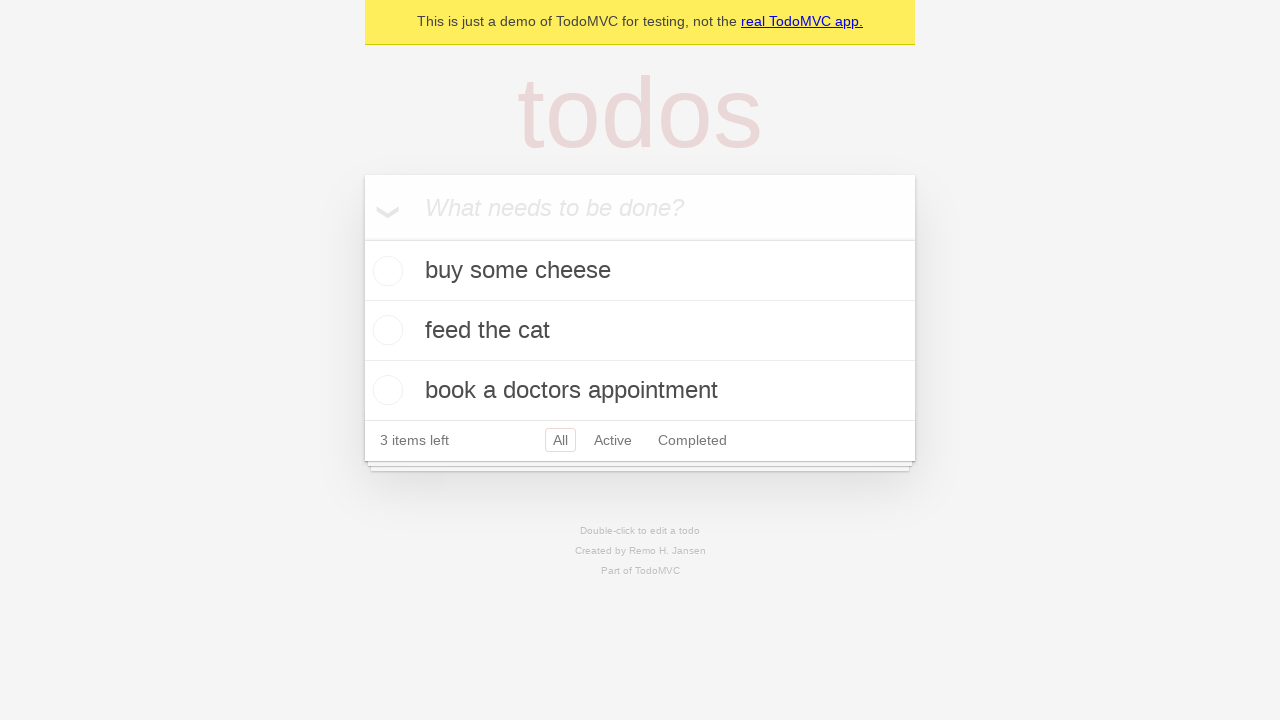

Double-clicked second todo item to enter edit mode at (640, 331) on internal:testid=[data-testid="todo-item"s] >> nth=1
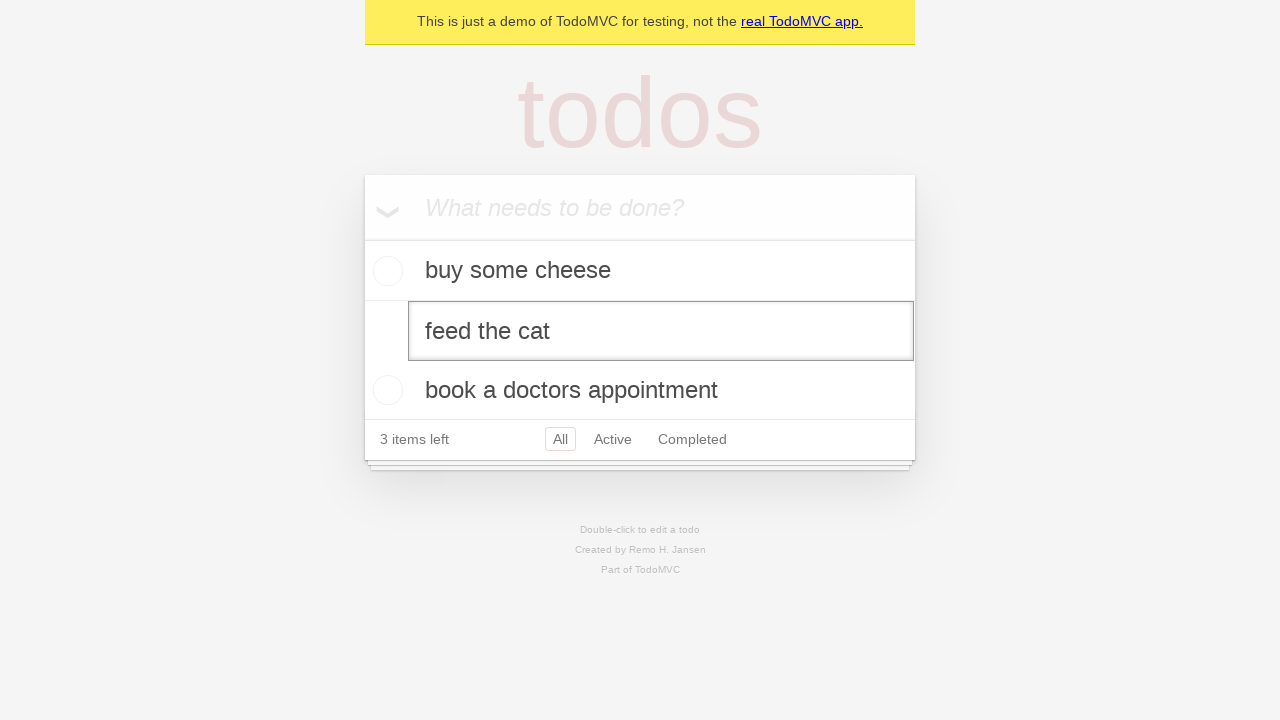

Cleared text from edit field on internal:testid=[data-testid="todo-item"s] >> nth=1 >> internal:role=textbox[nam
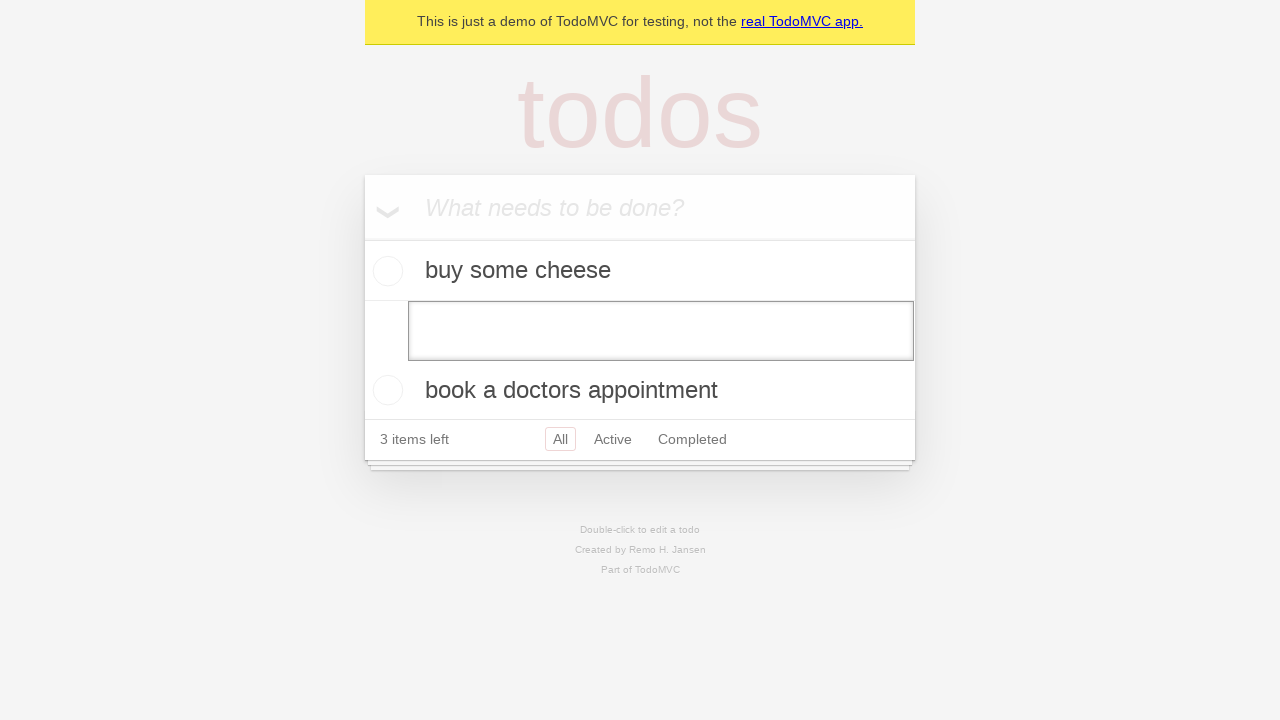

Pressed Enter to submit empty text, removing the todo item on internal:testid=[data-testid="todo-item"s] >> nth=1 >> internal:role=textbox[nam
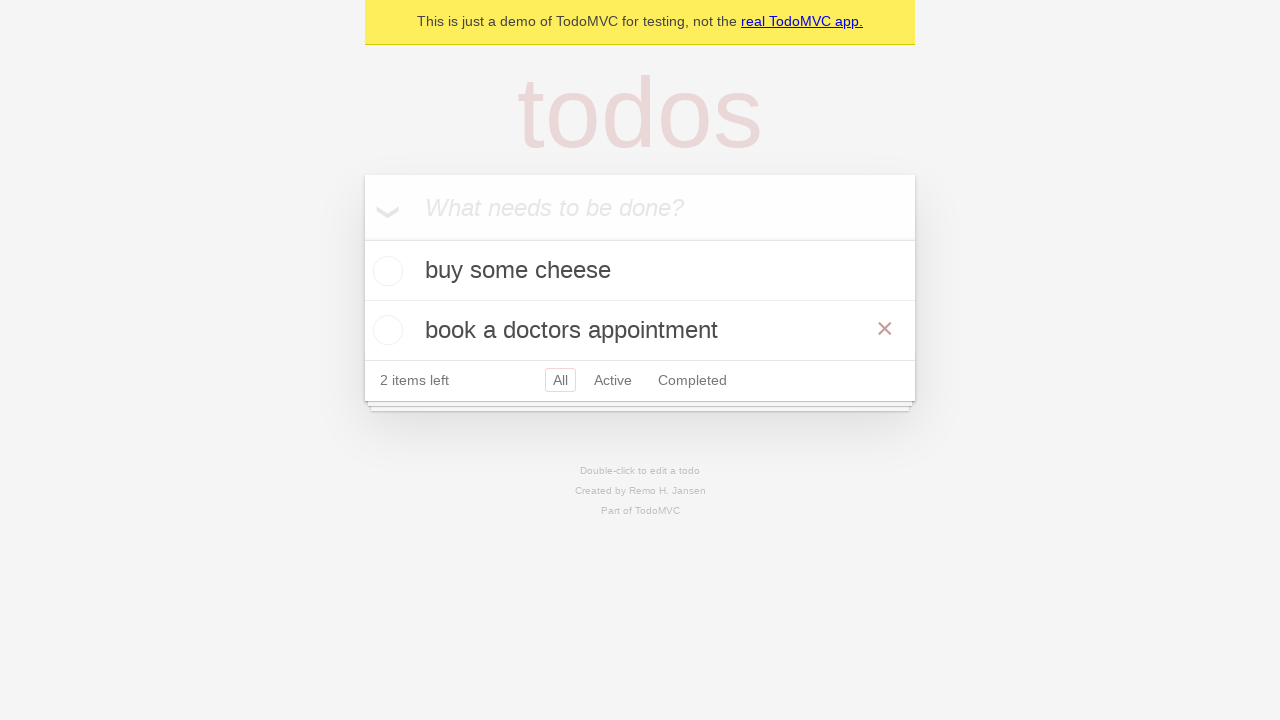

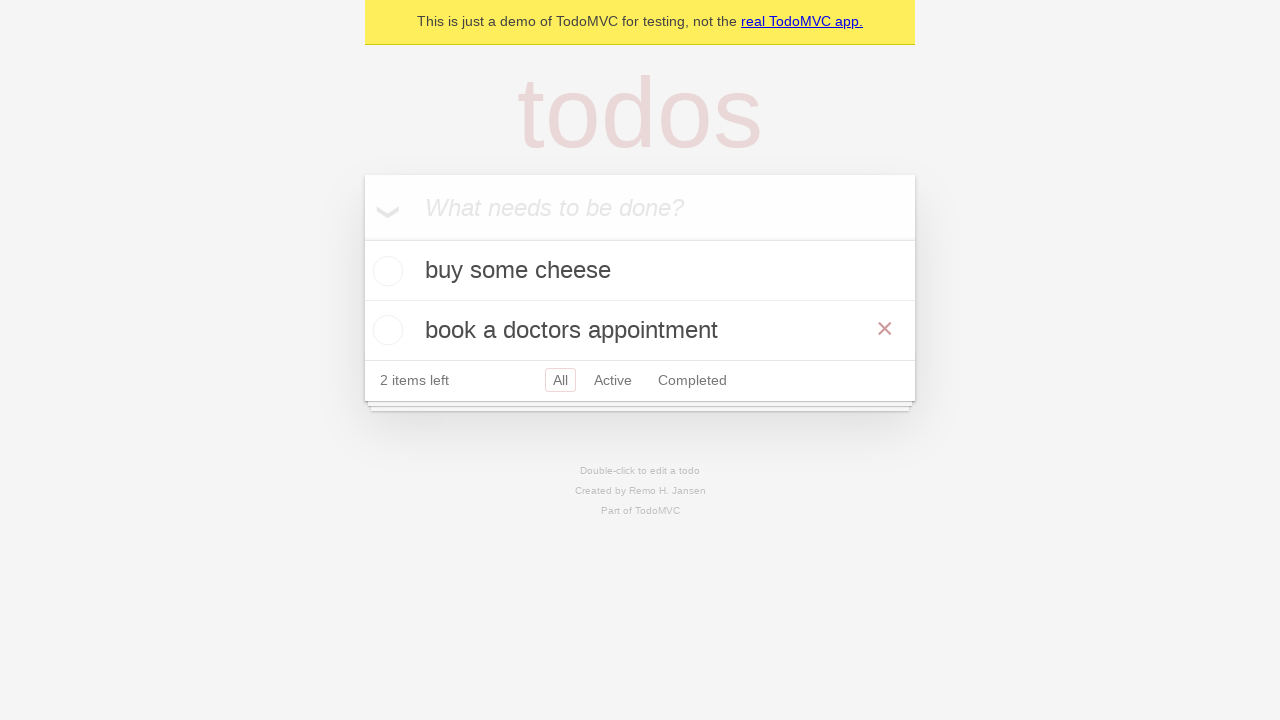